Tests navigation through Elements section to Text Box, fills all form fields and verifies the displayed output values

Starting URL: https://demoqa.com/

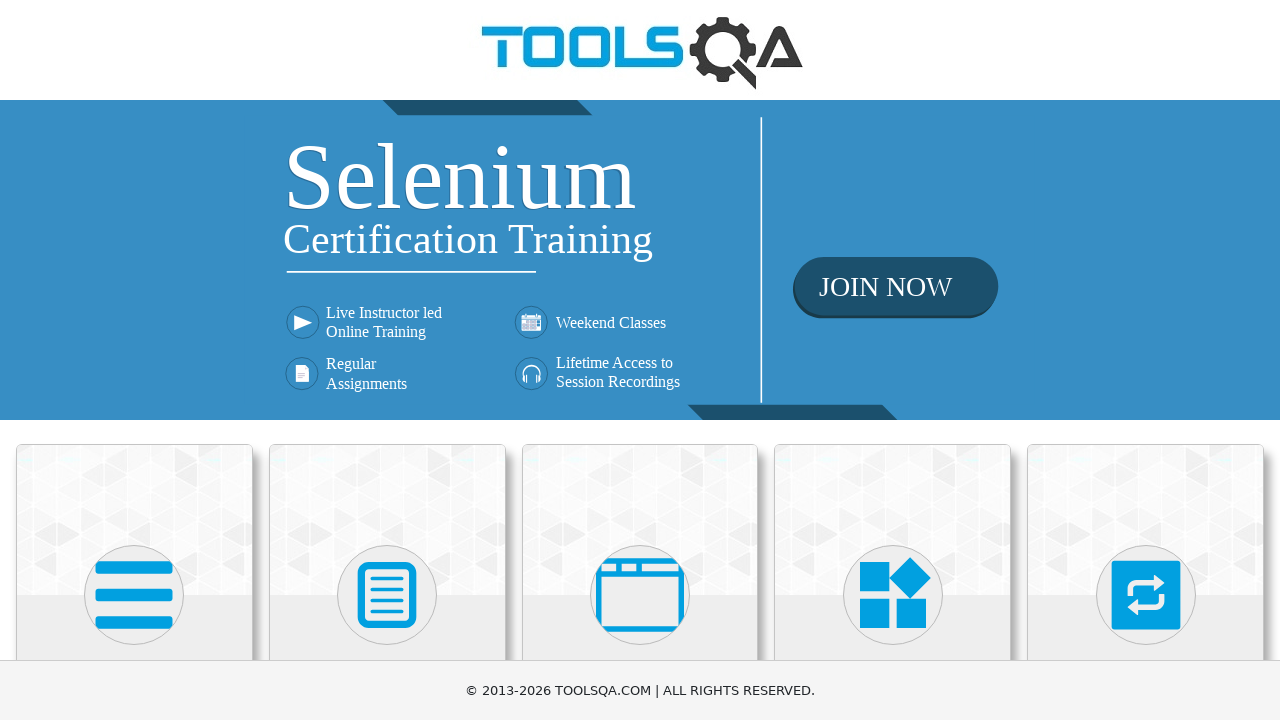

Clicked on Elements heading at (134, 360) on xpath=//h5[1]
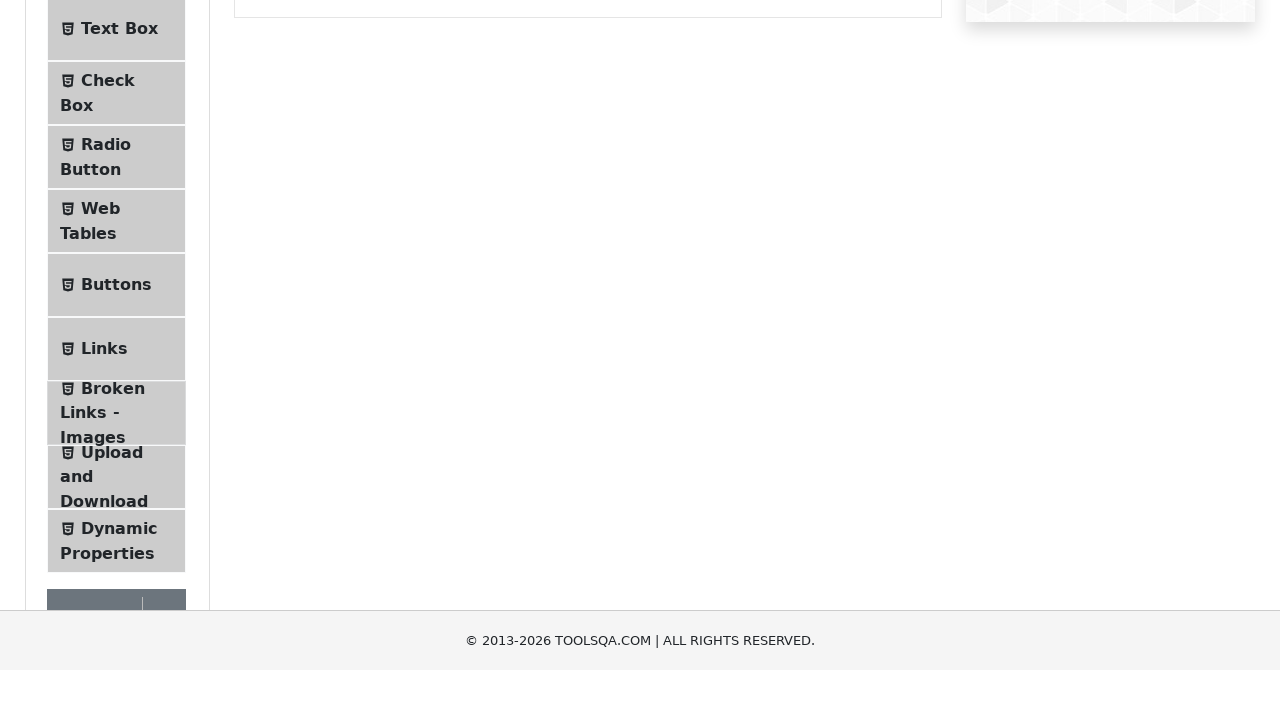

Clicked on Text Box menu item at (119, 261) on xpath=//span[text()='Text Box']
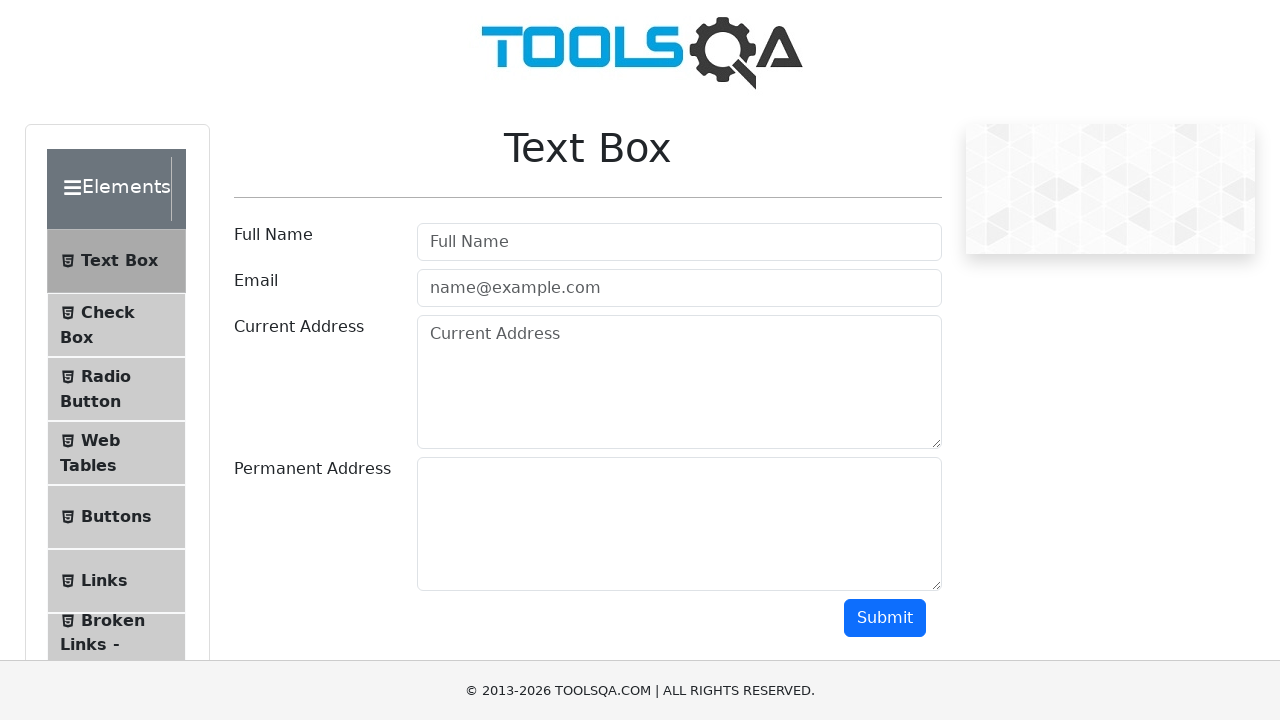

Filled in full name field with 'Nat' on input[placeholder='Full Name']
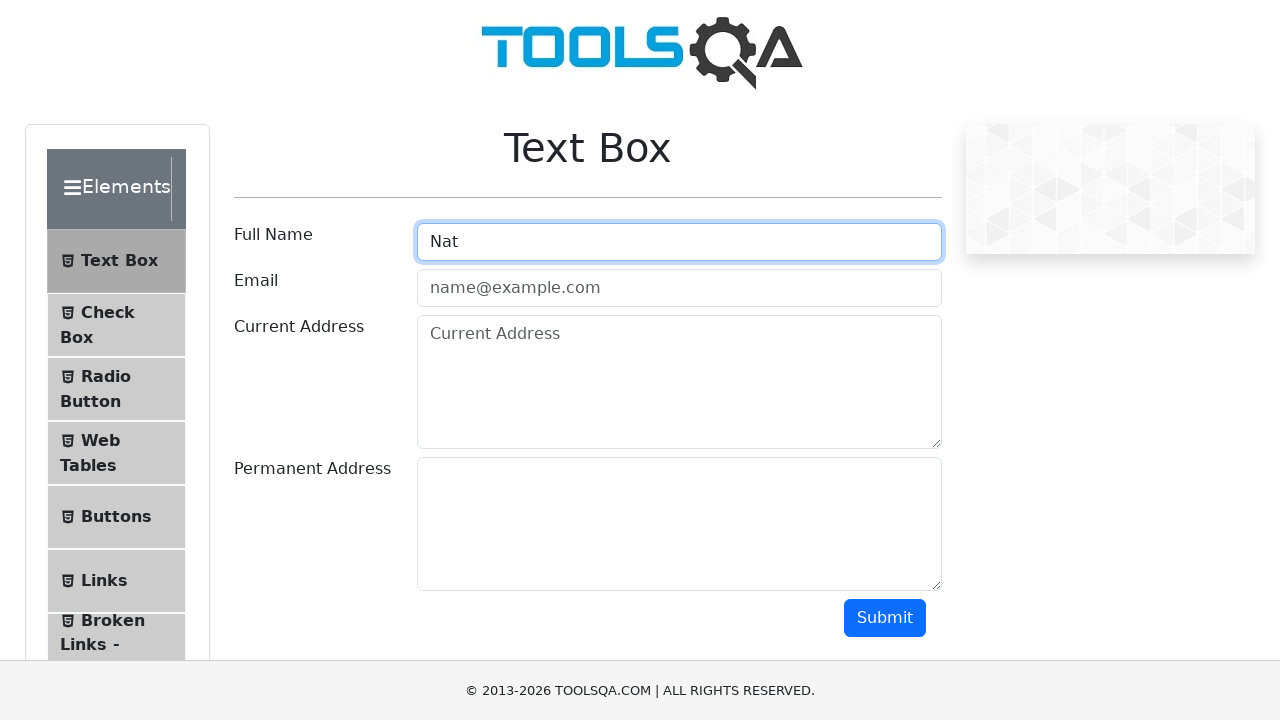

Filled in email field with 'new@new.new' on #userEmail
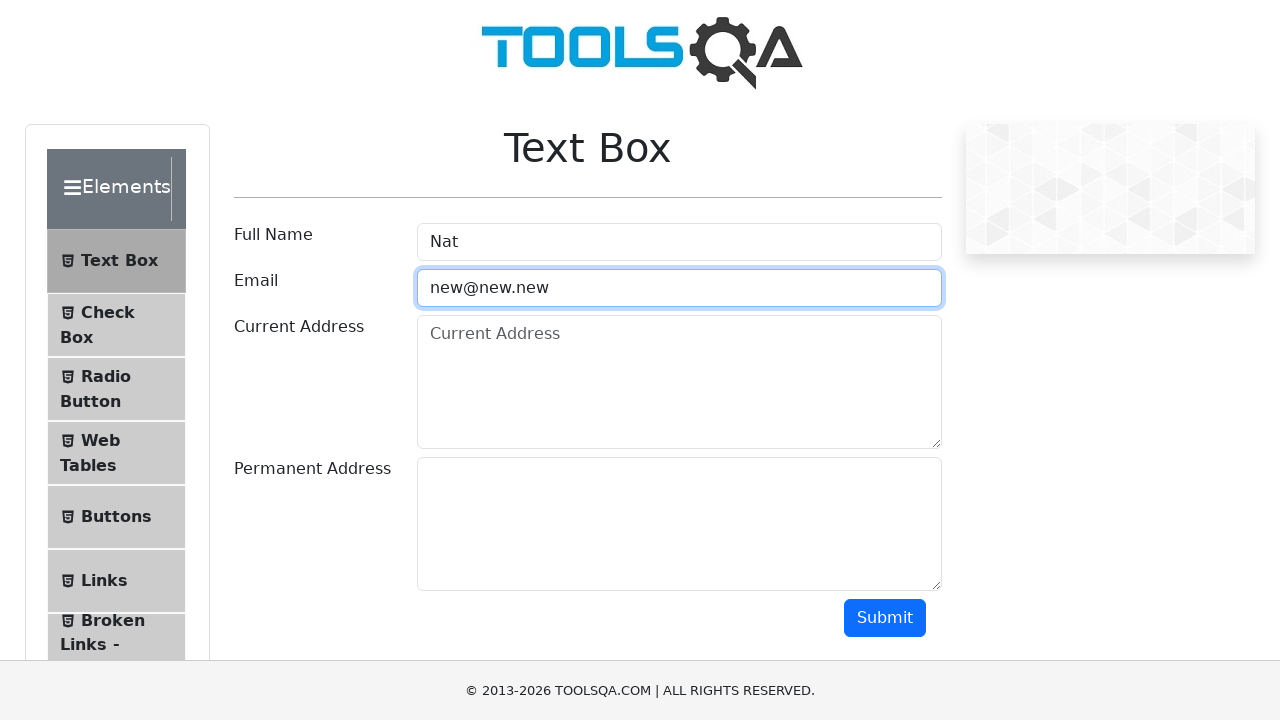

Filled in current address field with 'USA' on #currentAddress
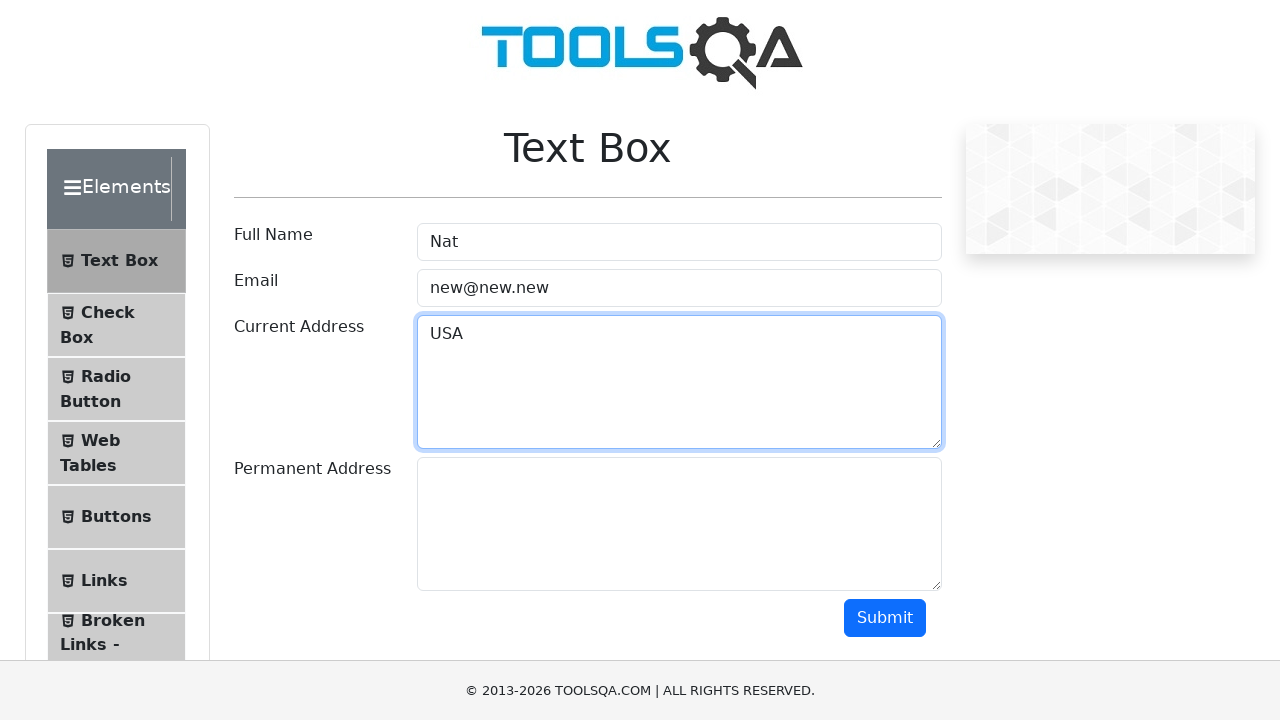

Filled in permanent address field with 'NY' on #permanentAddress
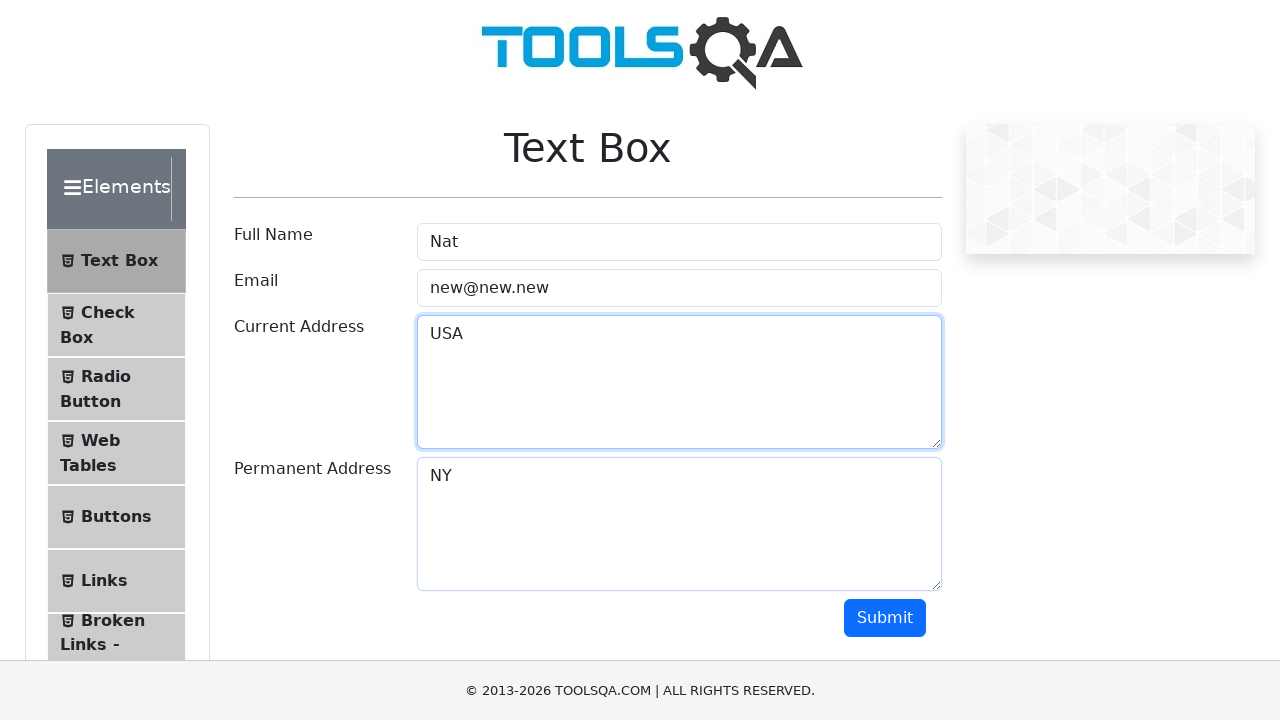

Clicked submit button at (885, 618) on #submit
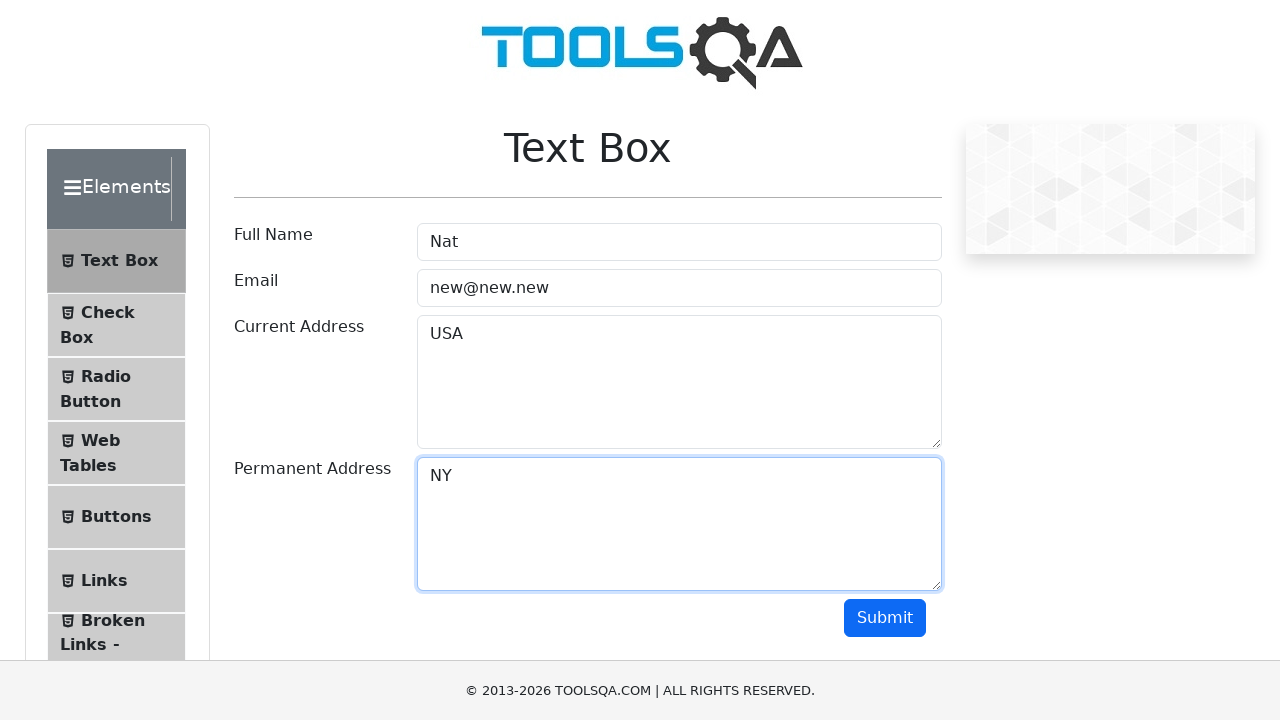

Output section loaded with submitted form data
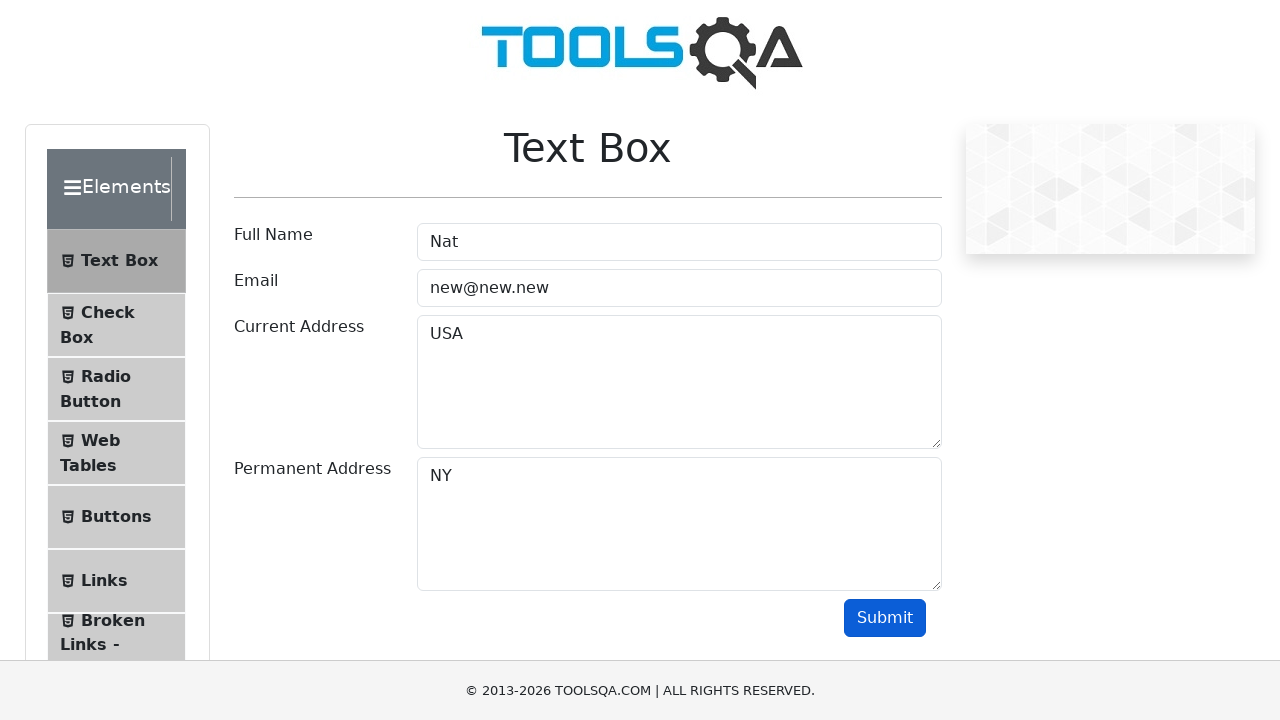

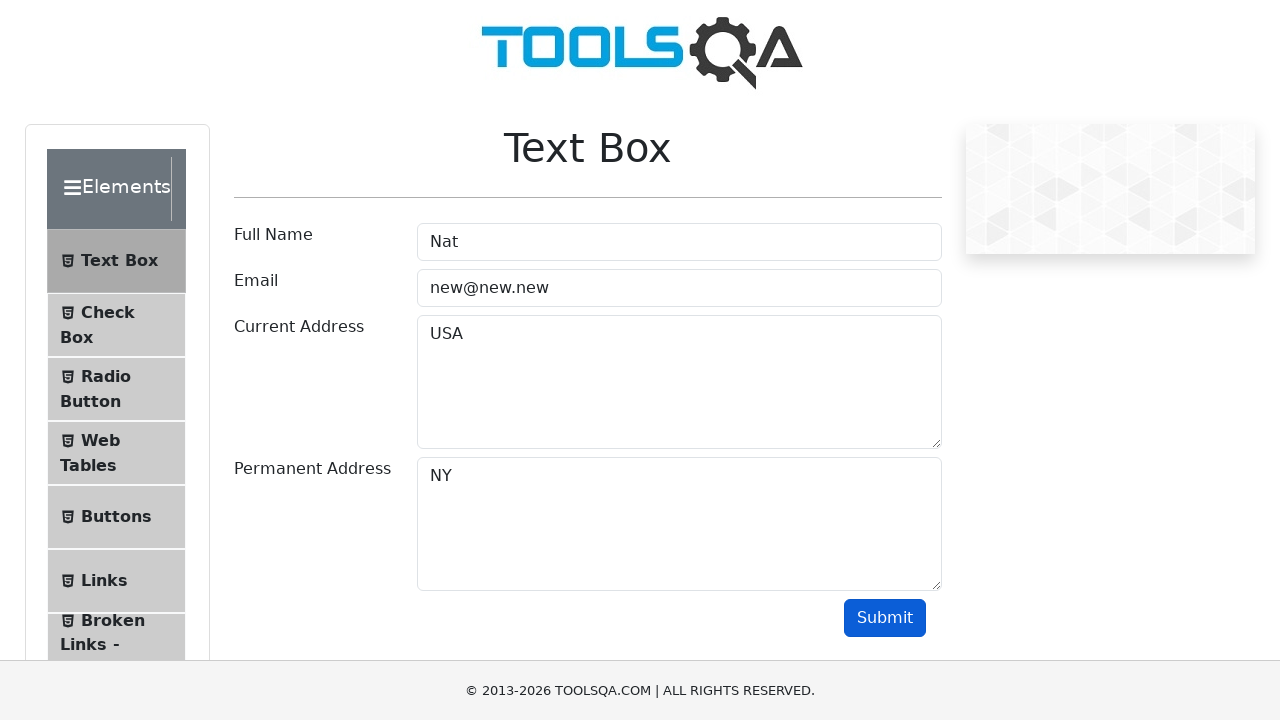